Tests valid contact form submission by filling all fields (name, email, phone, message) and submitting

Starting URL: https://parabank.parasoft.com/parabank/contact.htm

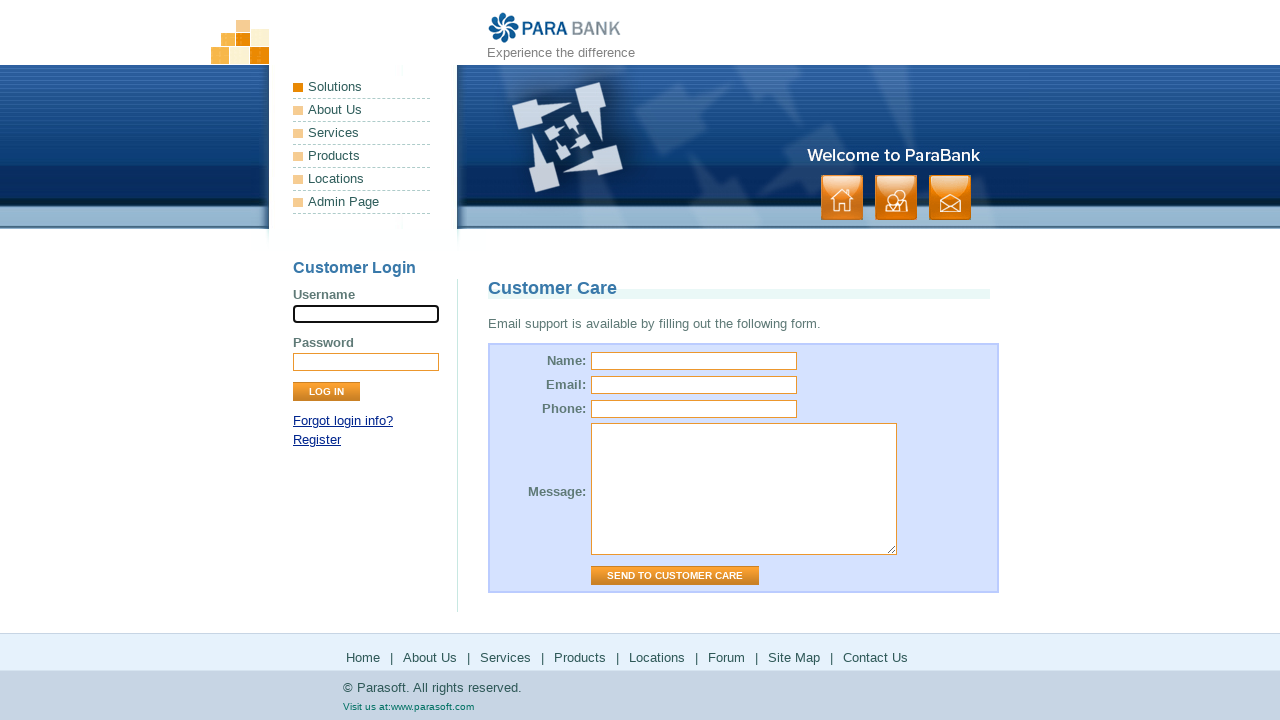

Waited for page to fully load (networkidle state)
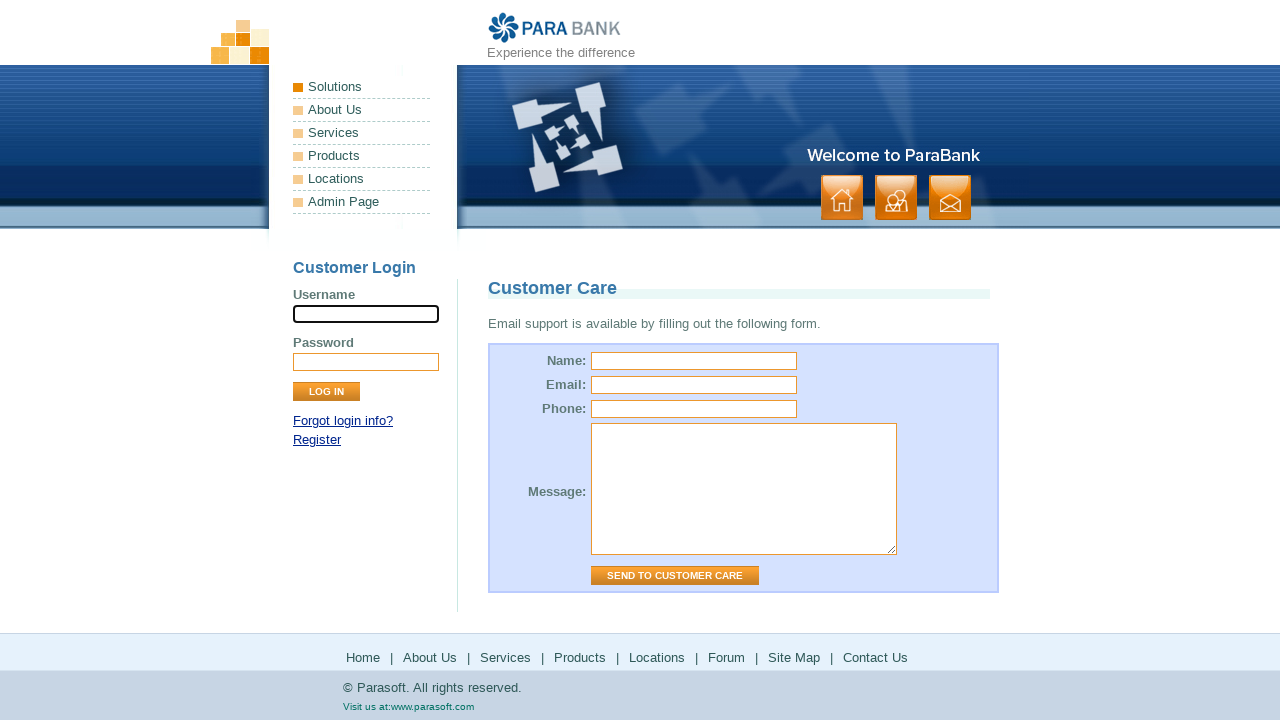

Filled name field with 'Starling De la Cruz' on #name
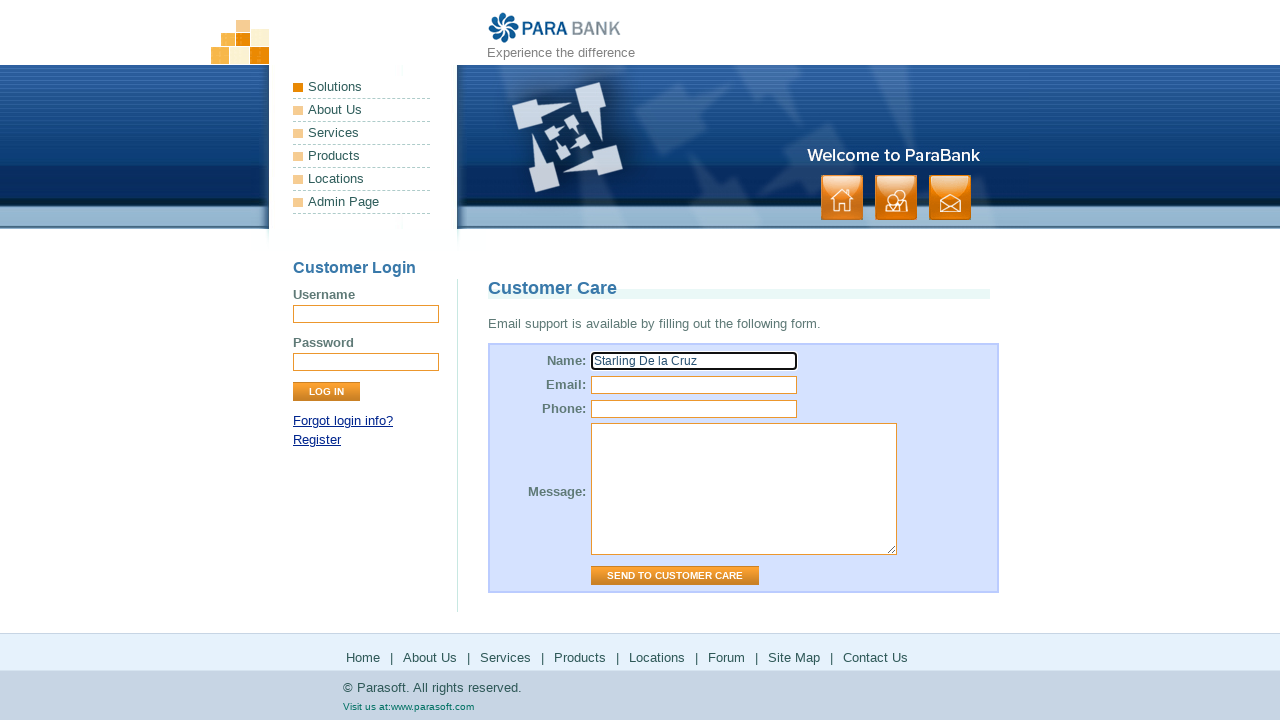

Filled email field with 'starling@gmail.com' on #email
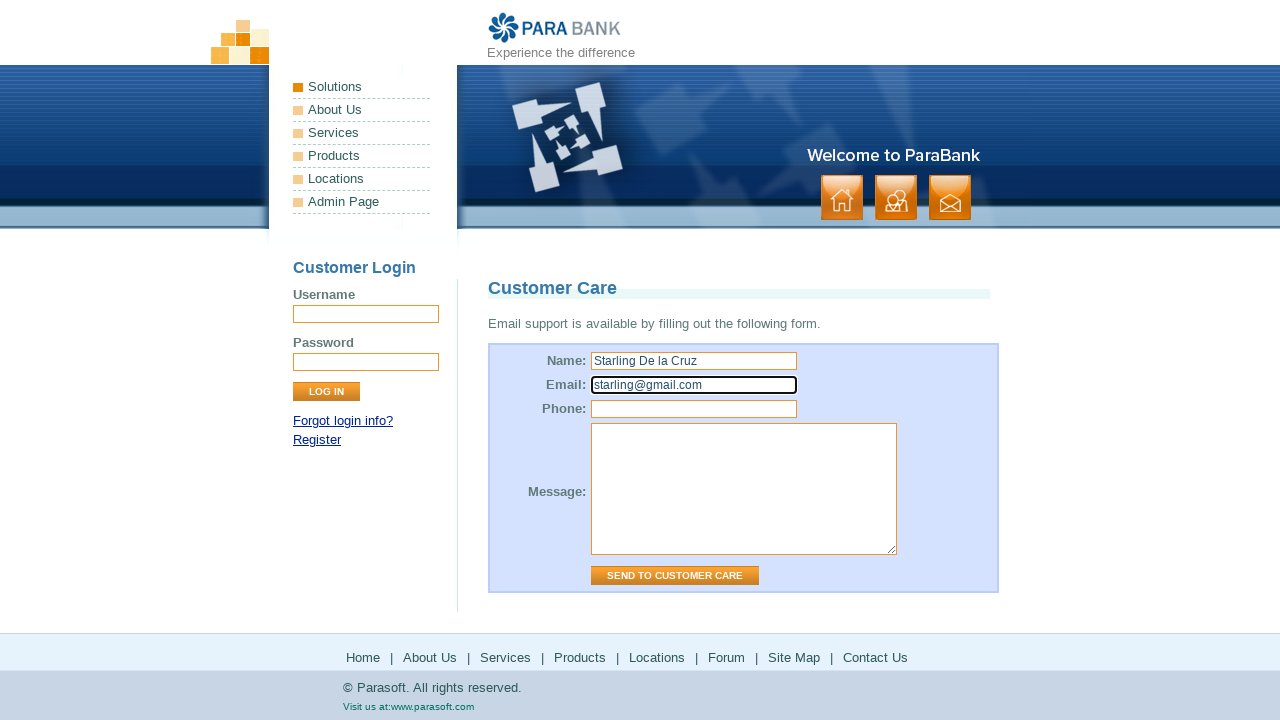

Filled phone field with '8091234567' on #phone
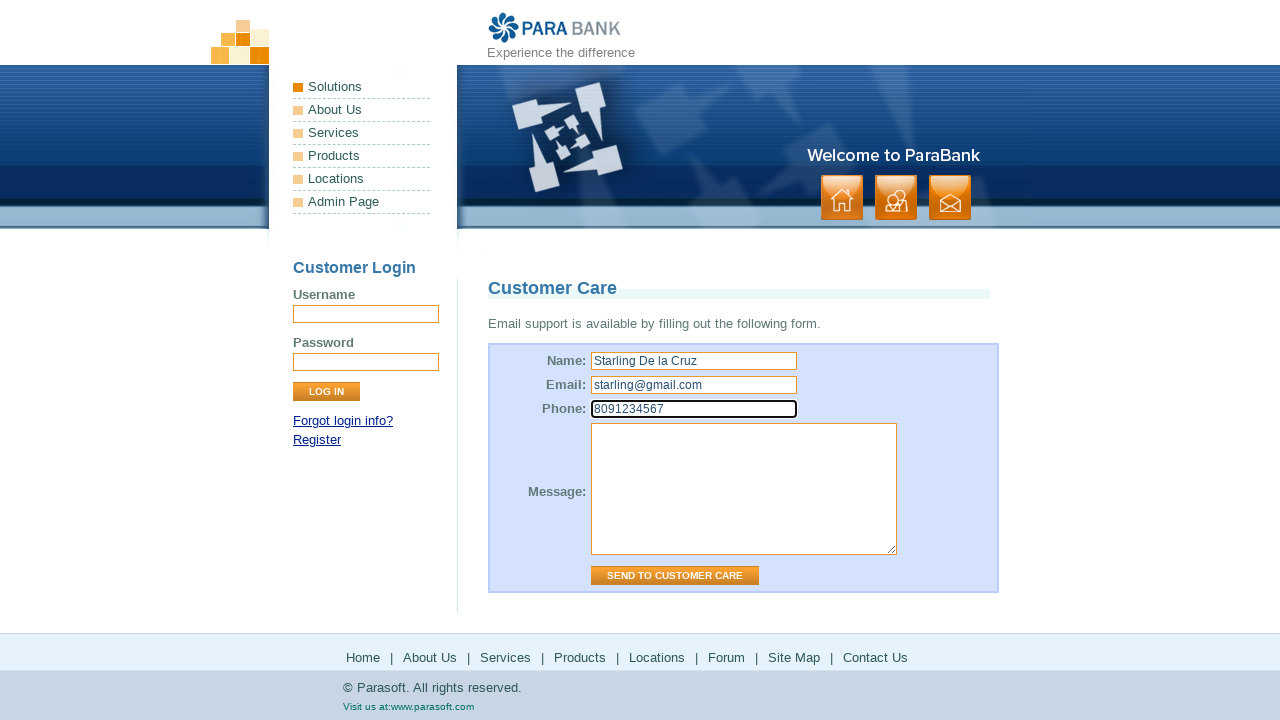

Filled message field with test message on #message
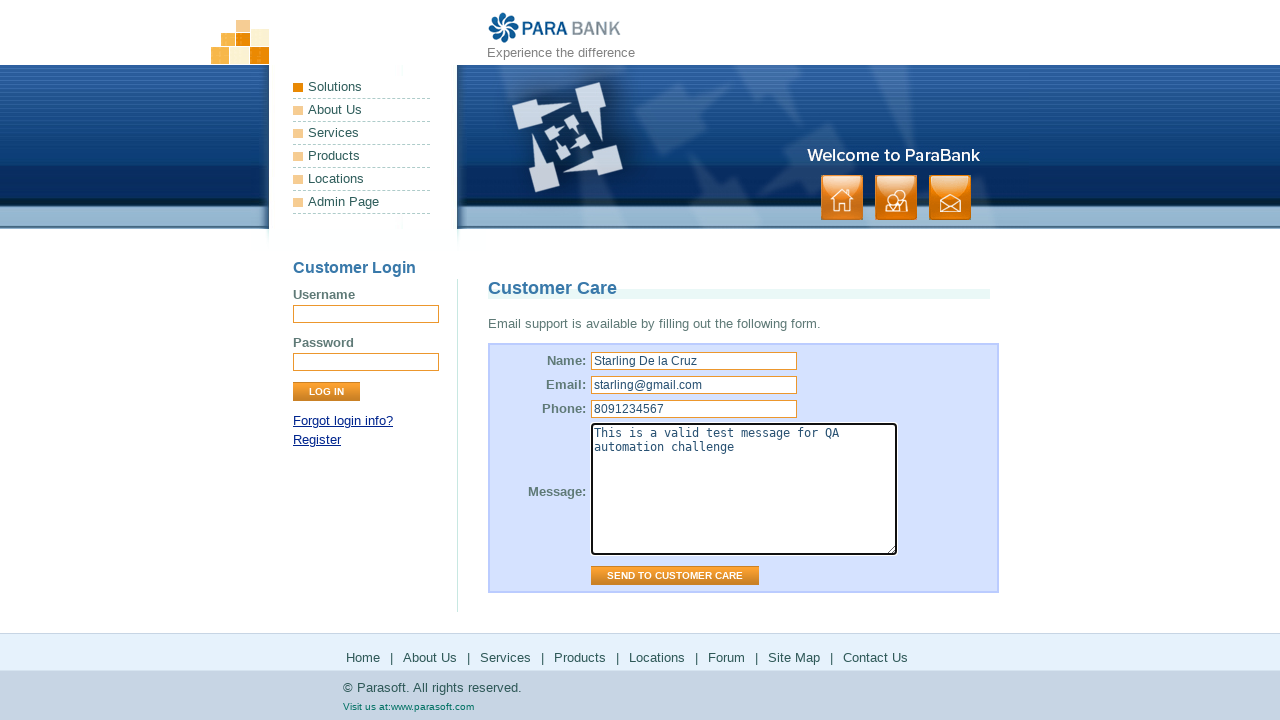

Clicked 'Send to Customer Care' submit button at (675, 576) on input[value="Send to Customer Care"]
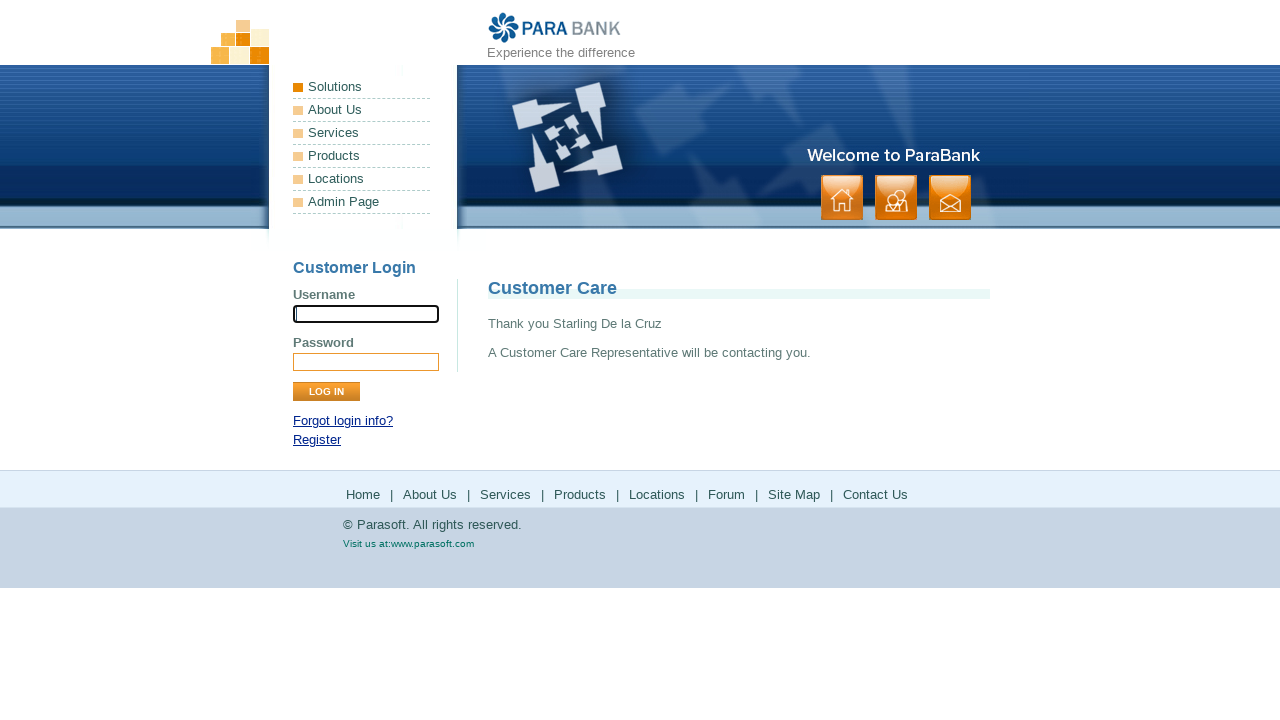

Verified page URL matches contact.htm after form submission
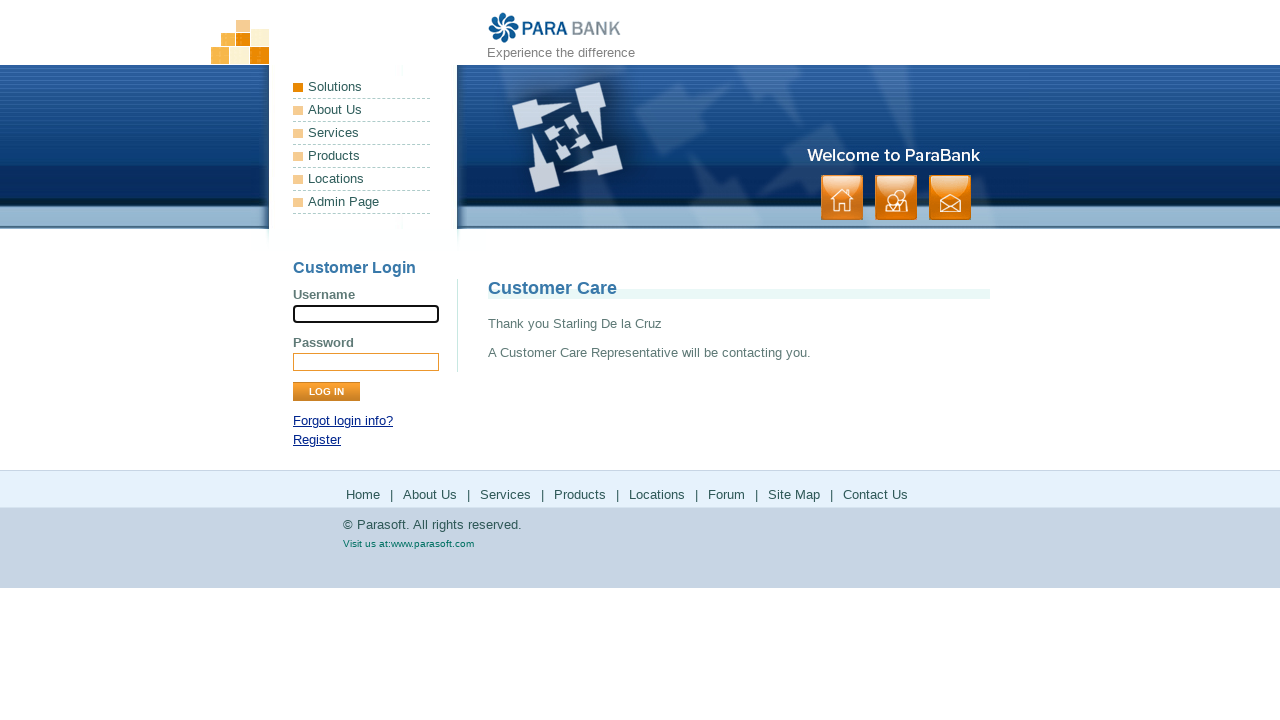

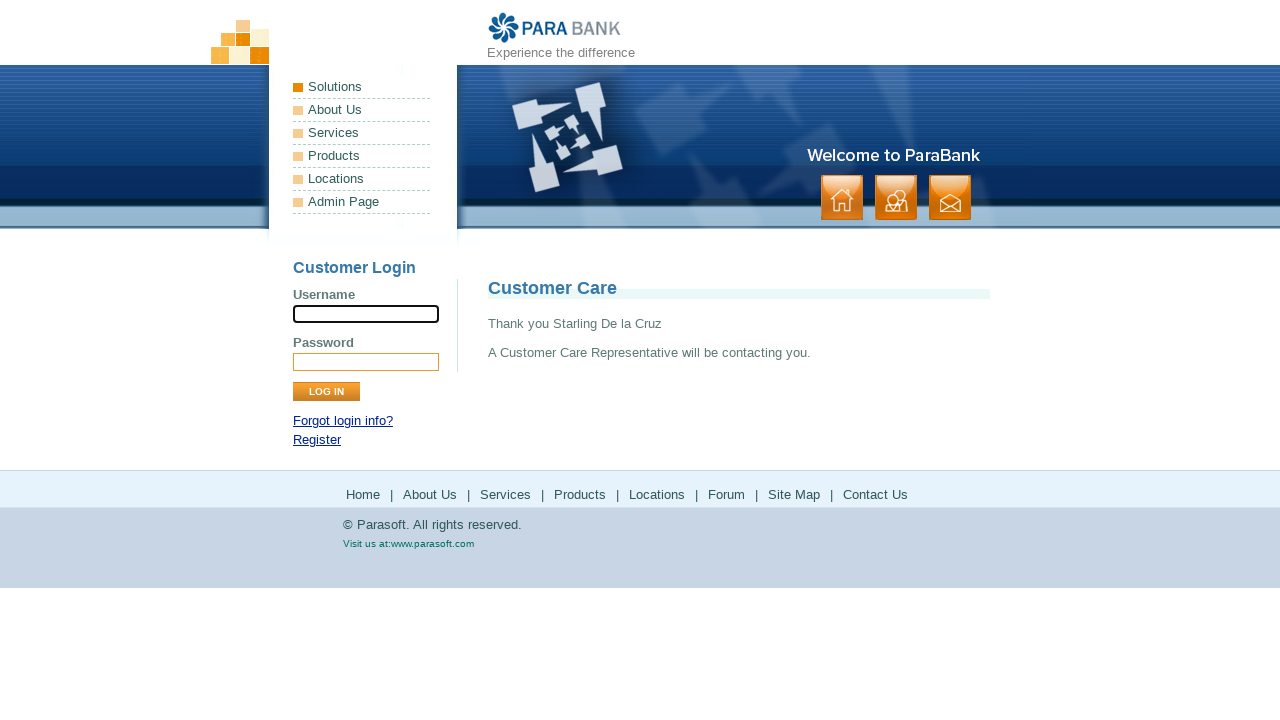